Tests alert handling functionality by triggering different types of alerts and interacting with them (accepting and dismissing)

Starting URL: https://rahulshettyacademy.com/AutomationPractice/

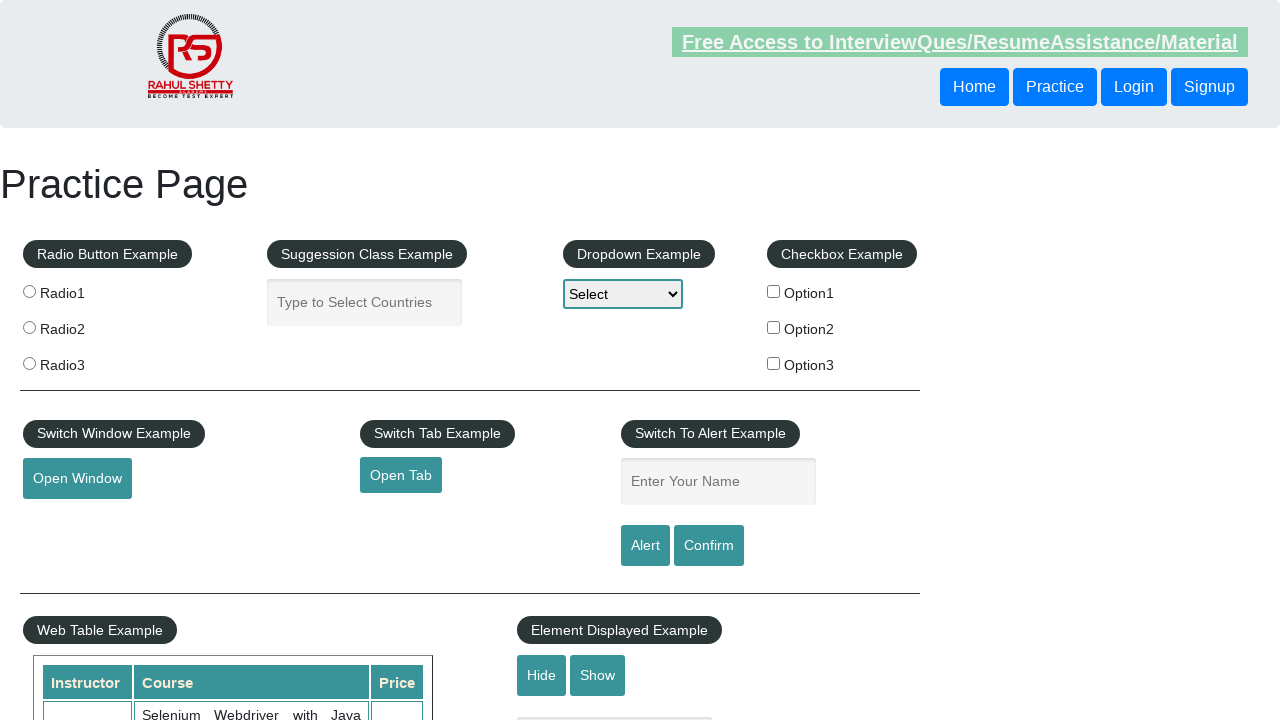

Filled name field with 'Shubha' on #name
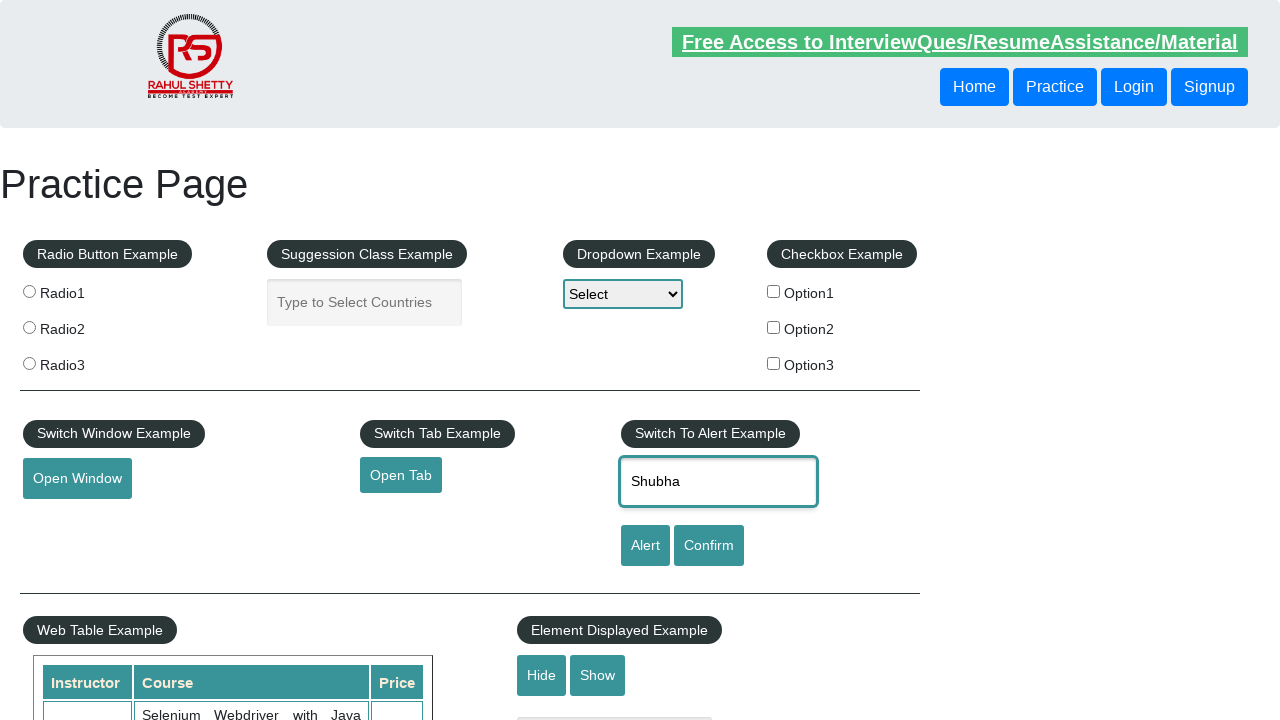

Clicked alert button to trigger alert dialog at (645, 546) on #alertbtn
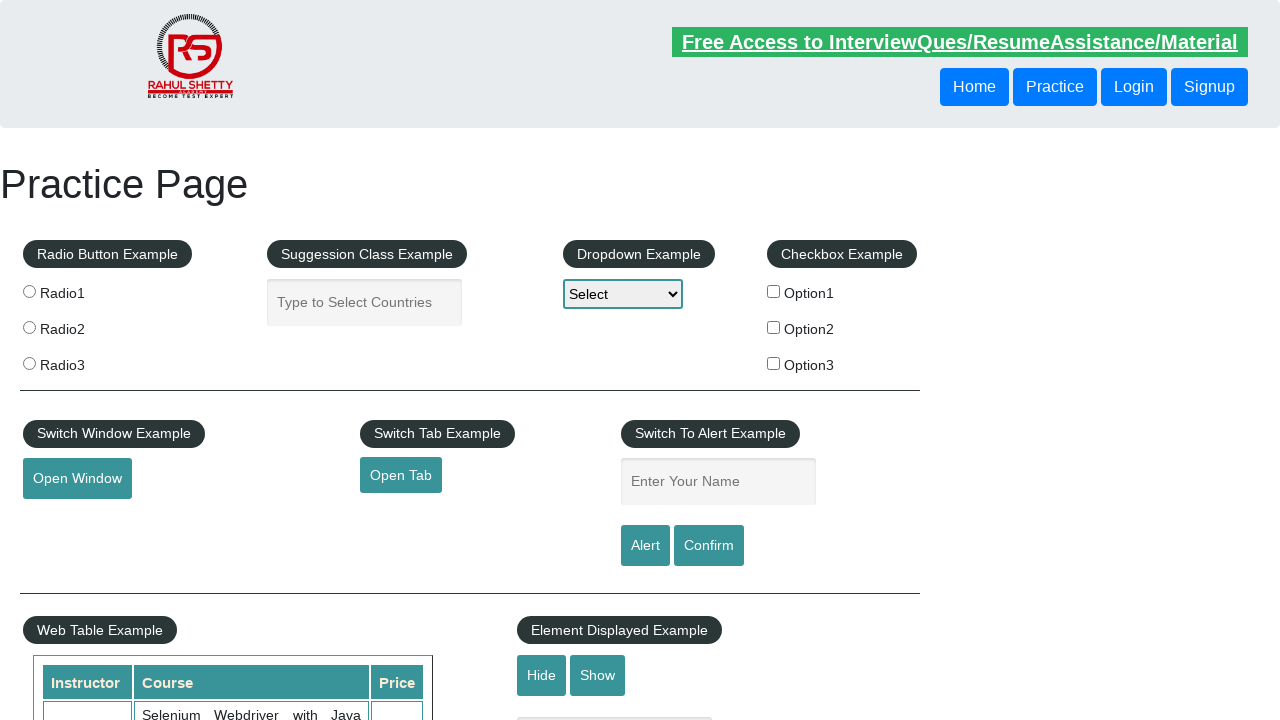

Set up dialog handler to accept alerts
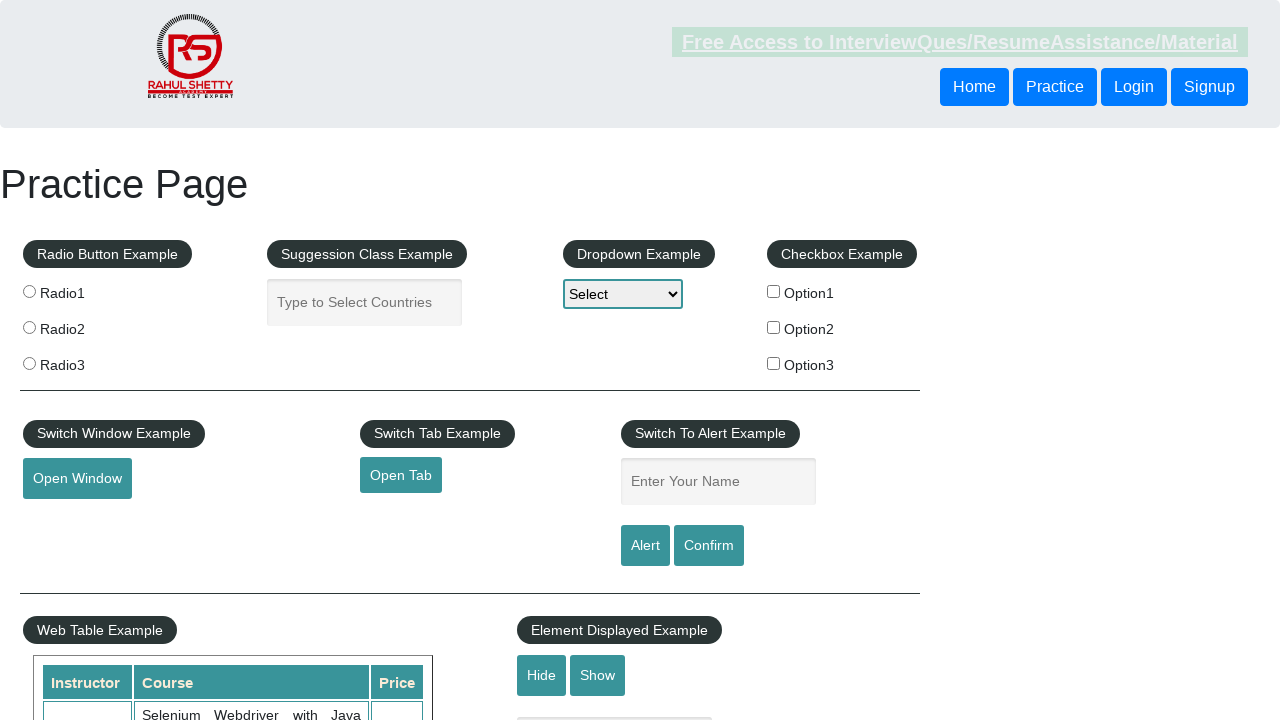

Clicked alert button again and accepted the dialog at (645, 546) on #alertbtn
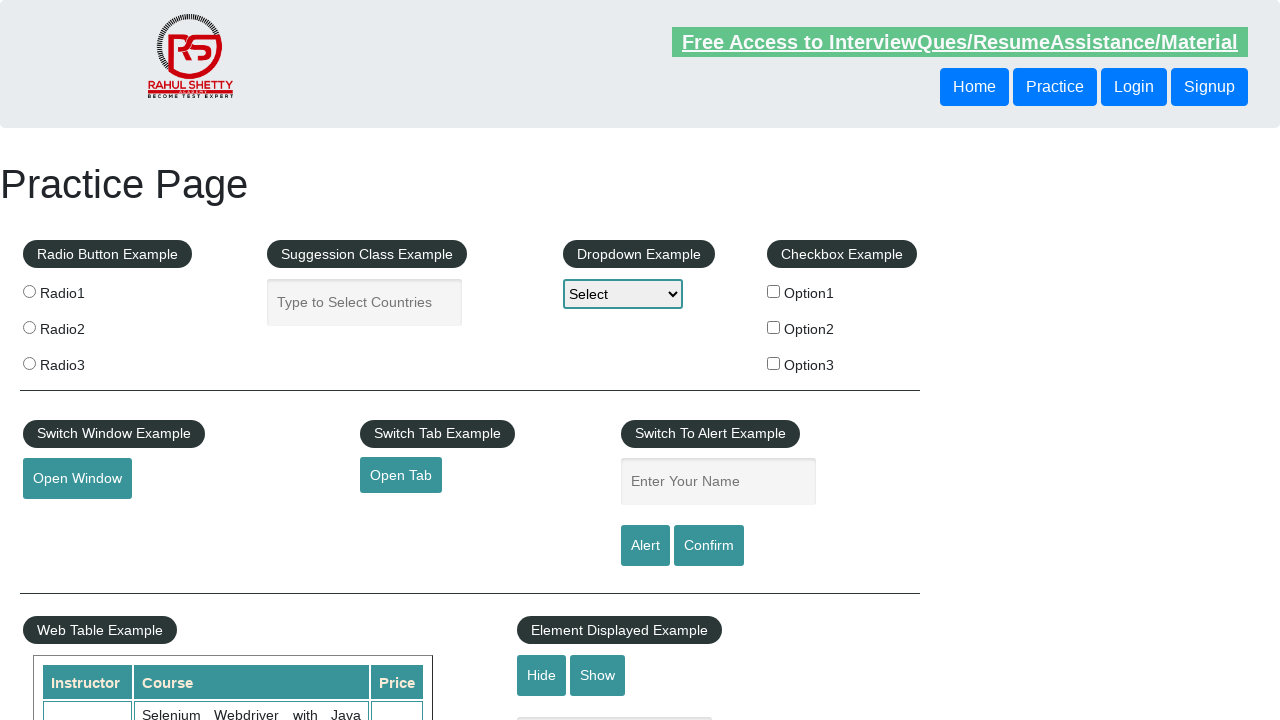

Filled name field with 'Shubha' for confirm dialog test on #name
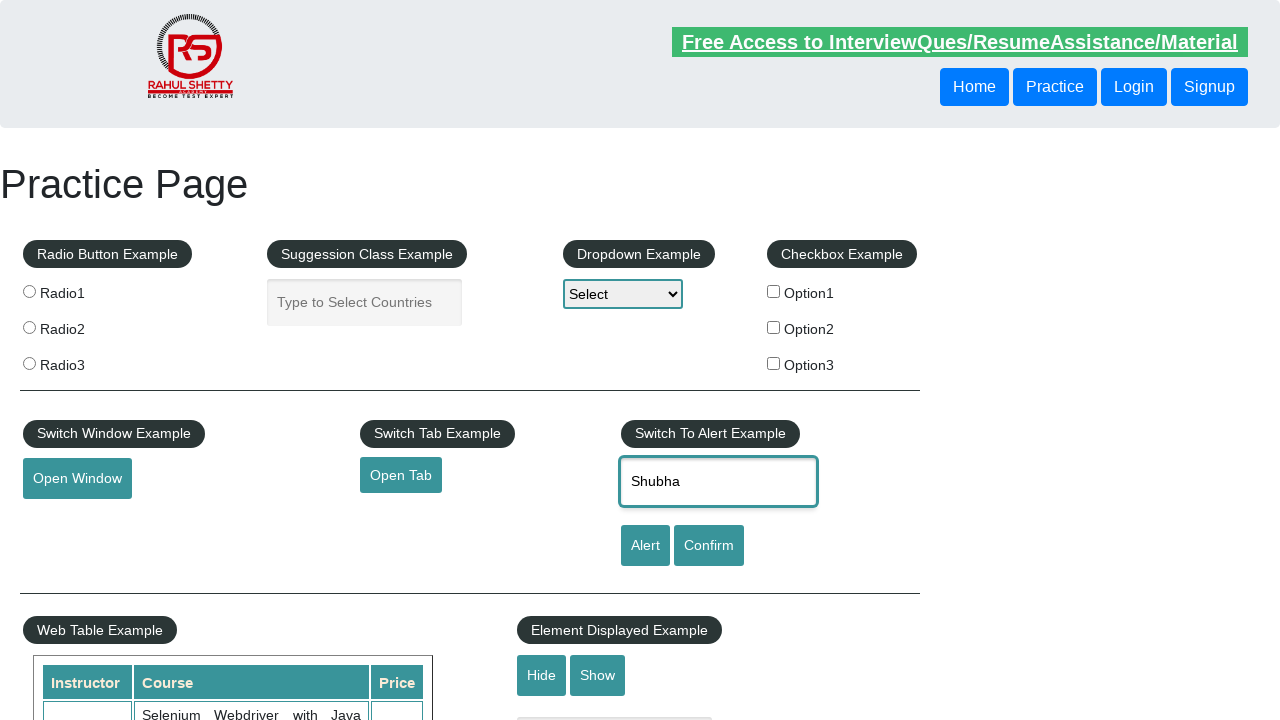

Set up dialog handler to dismiss confirm dialogs
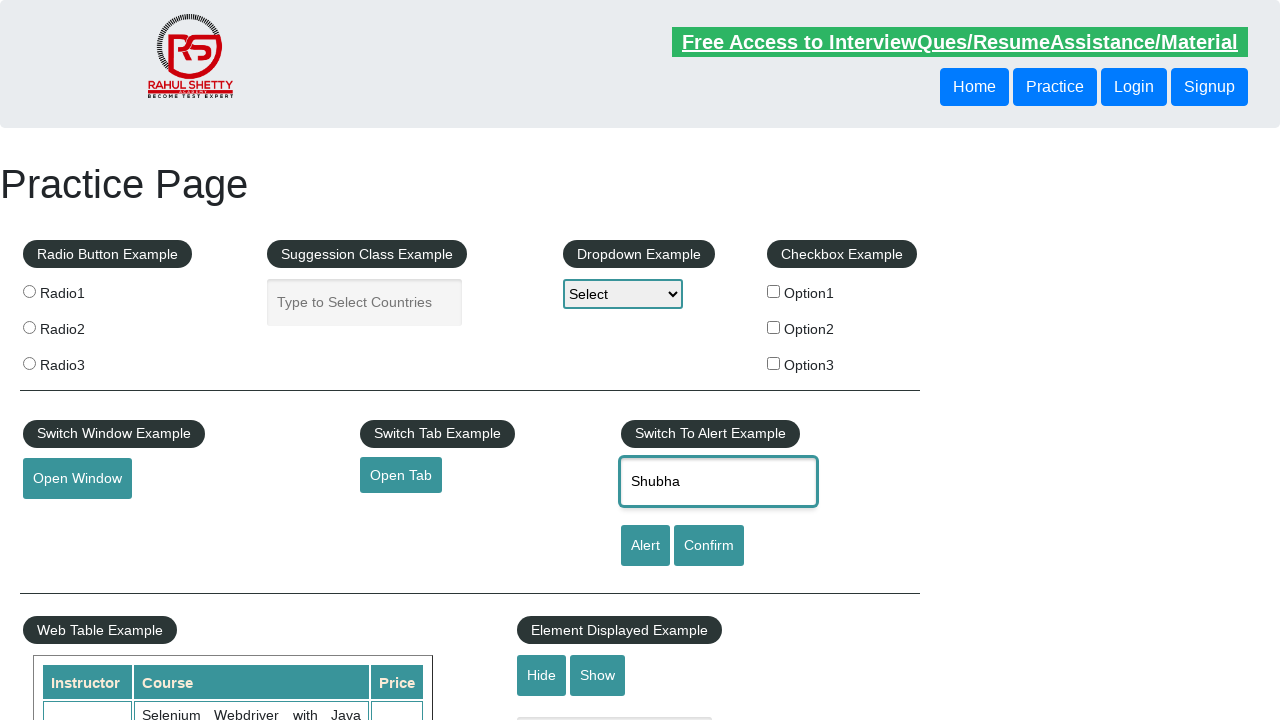

Clicked confirm button and dismissed the confirm dialog at (709, 546) on #confirmbtn
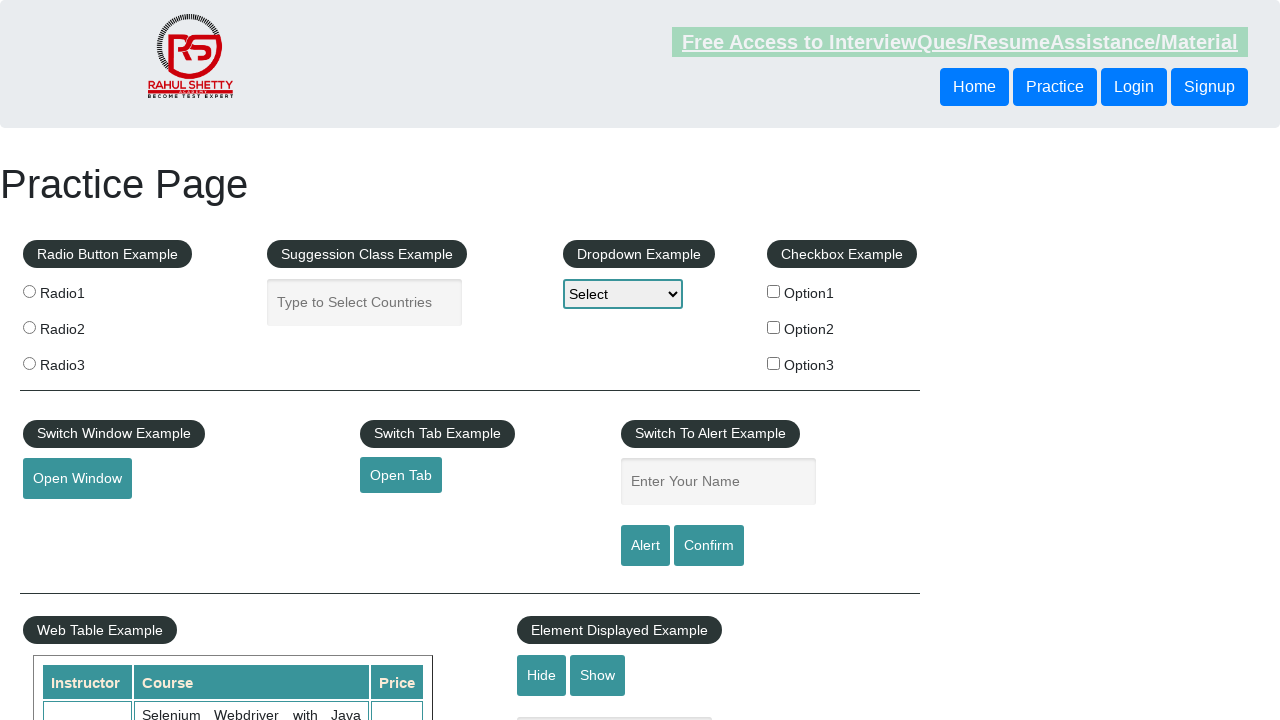

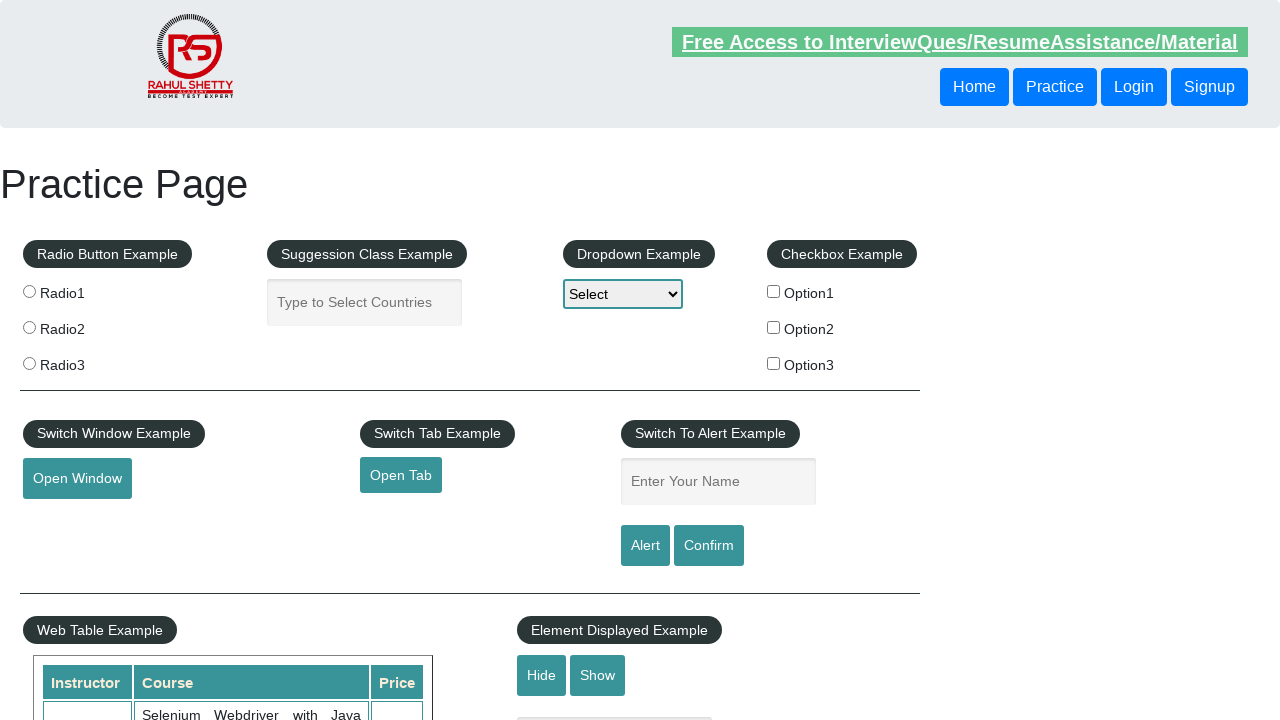